Tests basic browser navigation by visiting the Rahul Shetty Academy homepage, navigating to the mentorship page, and performing browser actions like maximize, minimize, back, and refresh

Starting URL: https://www.rahulshettyacademy.com/

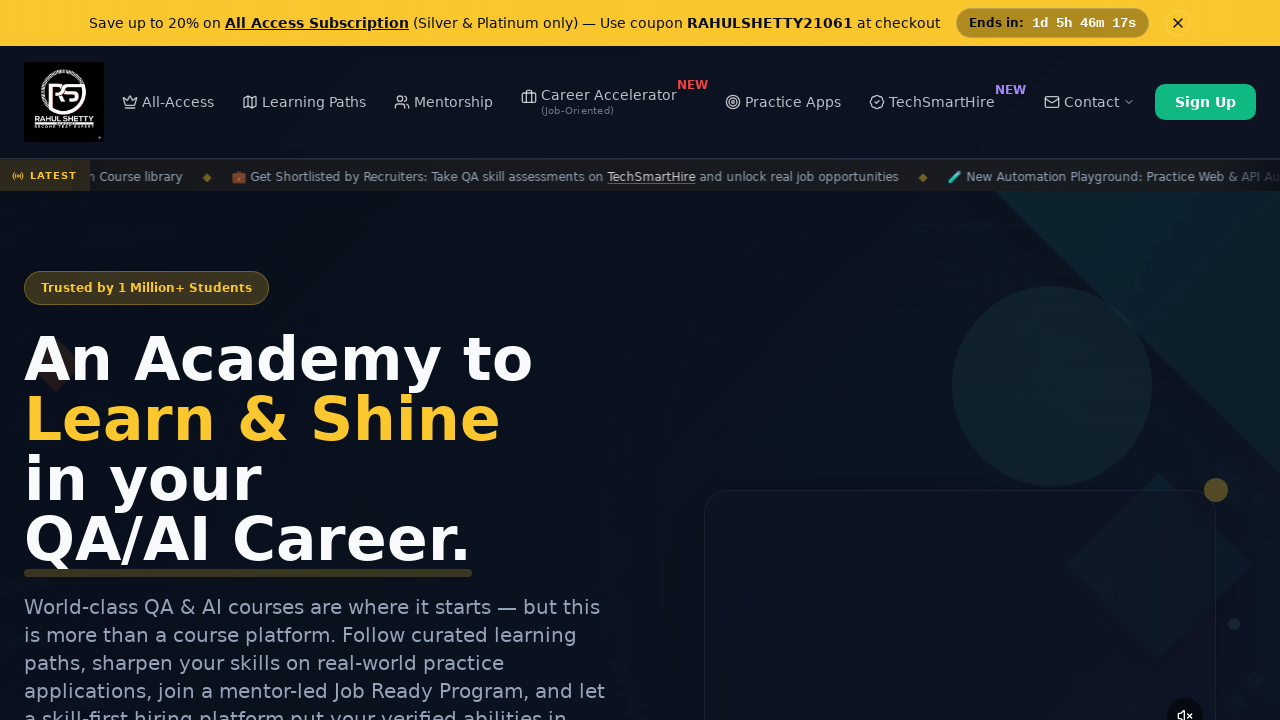

Navigated to Rahul Shetty Academy mentorship page
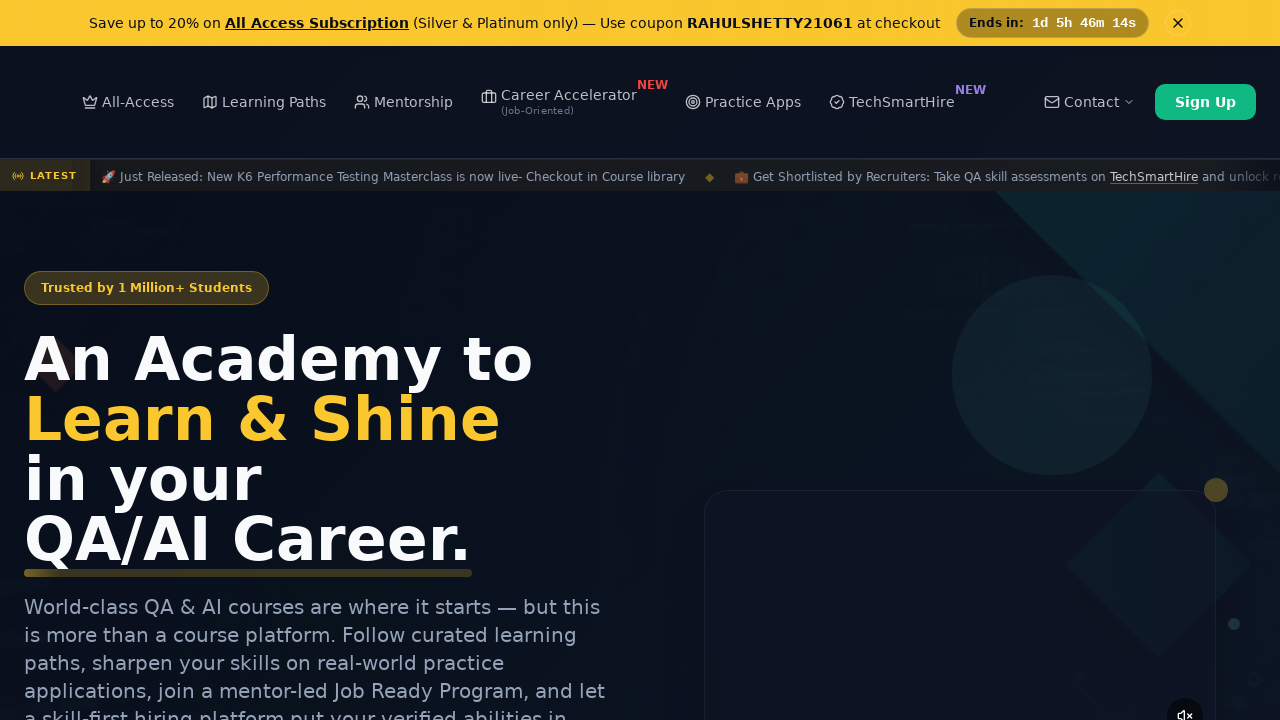

Maximized browser window to 1920x1080
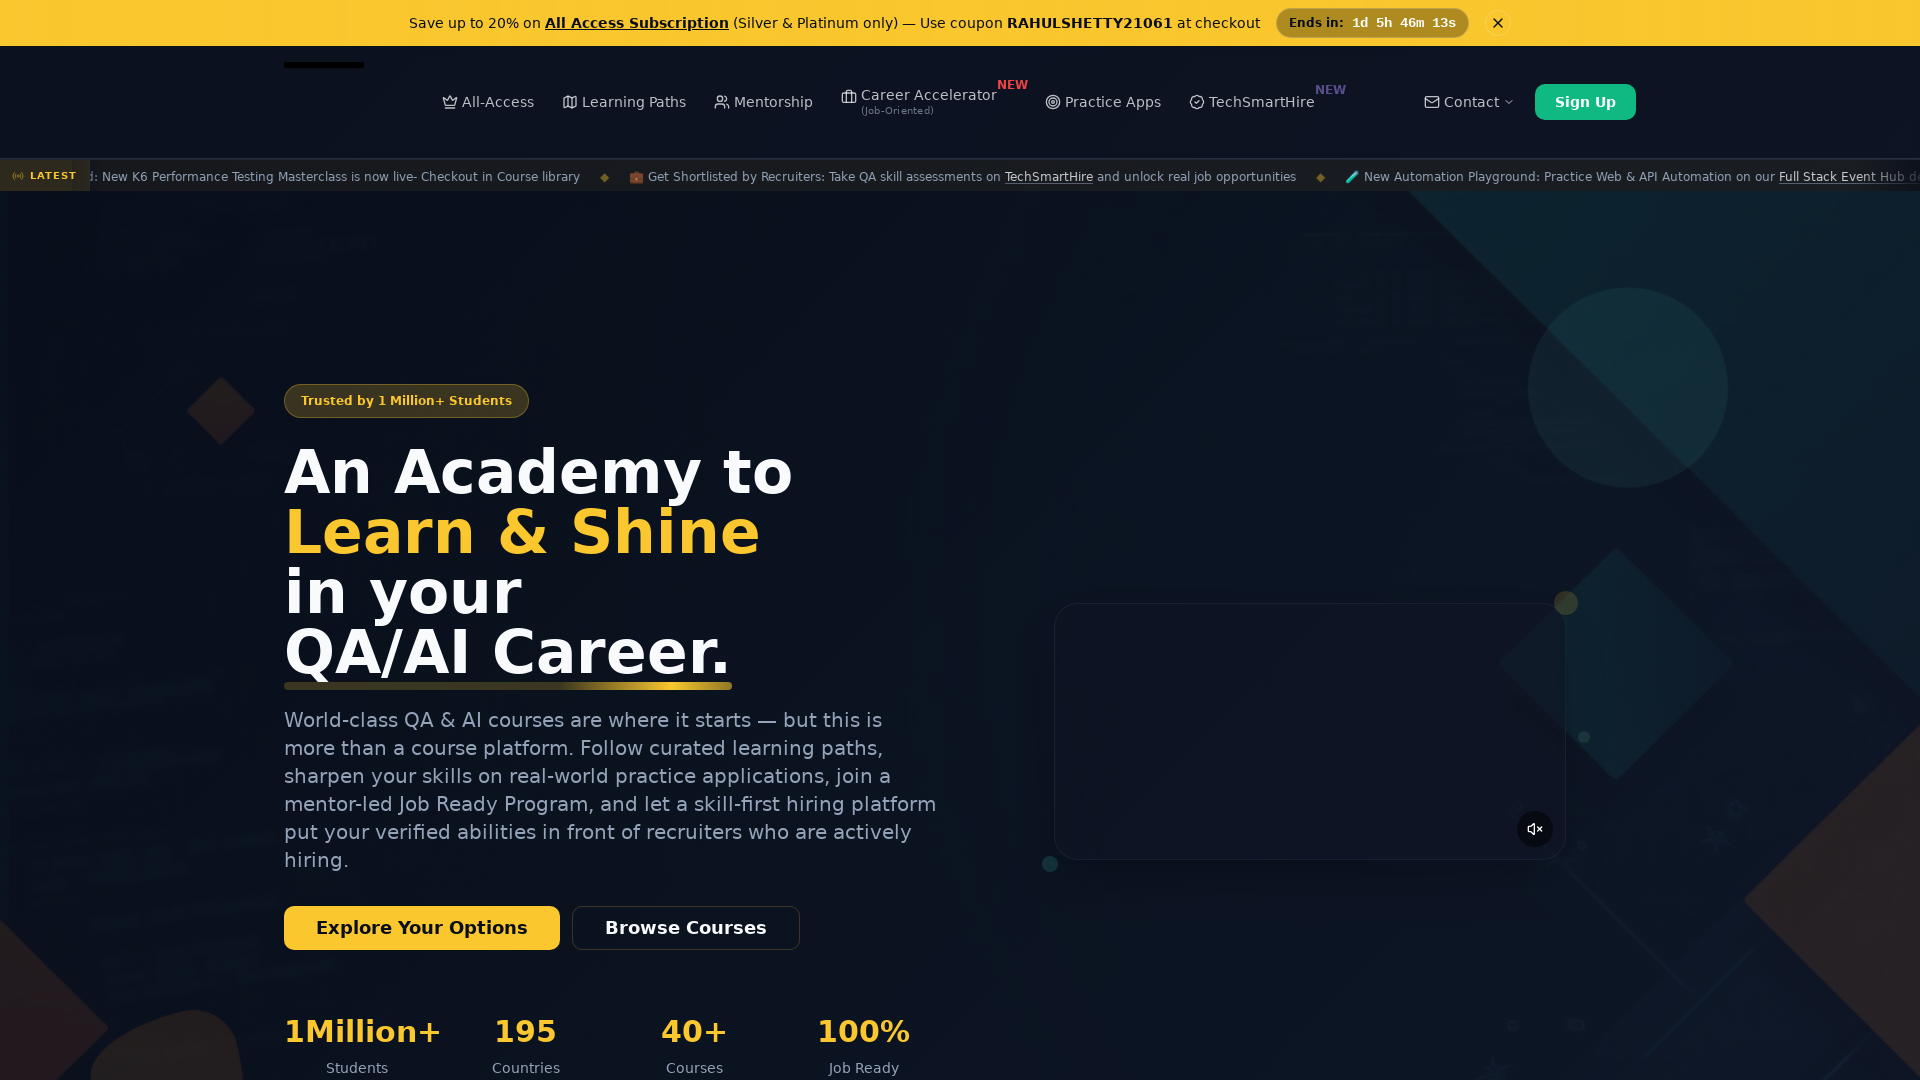

Minimized browser window to 800x600
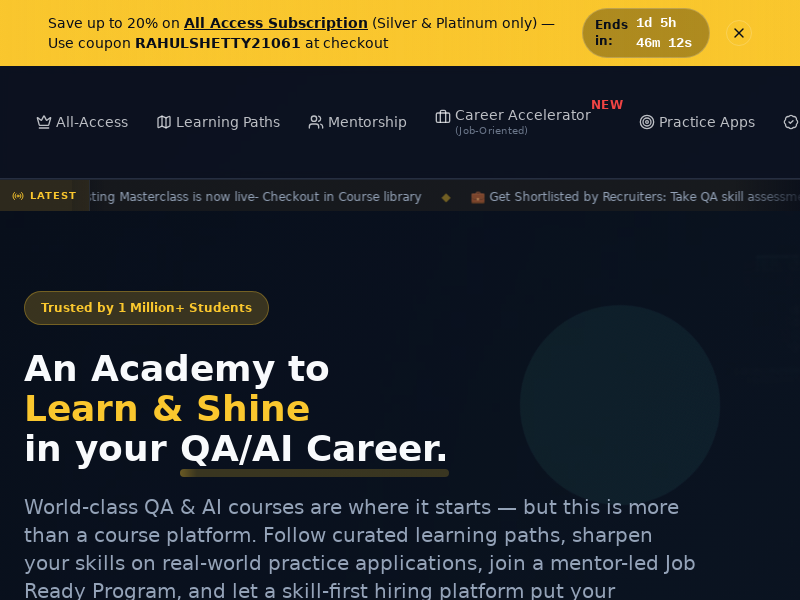

Navigated back to previous page
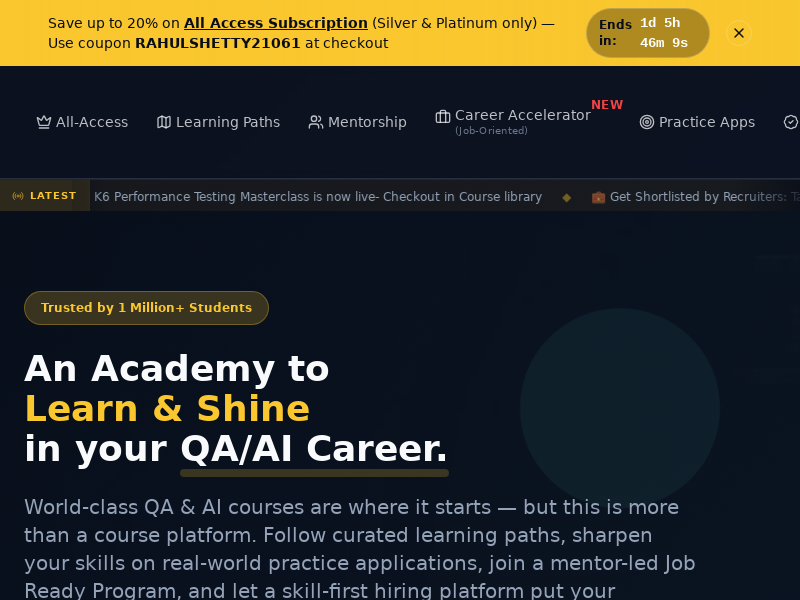

Refreshed the current page
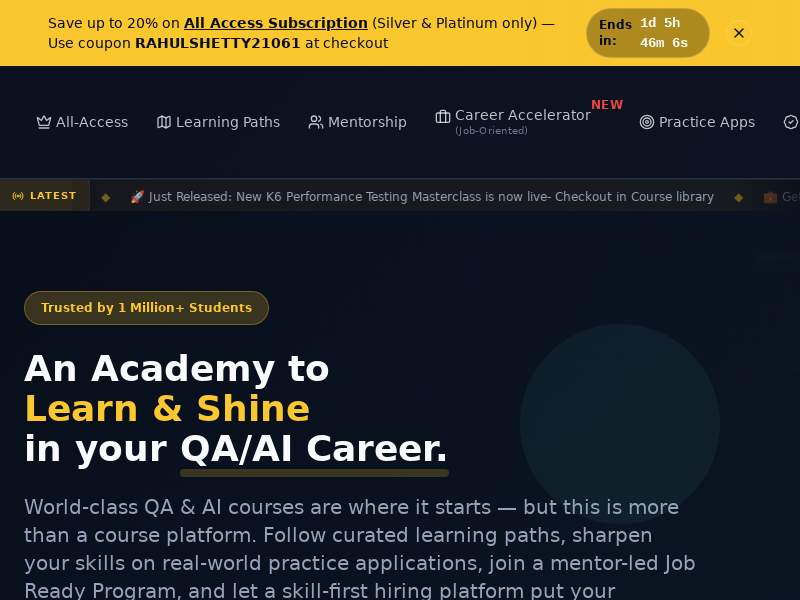

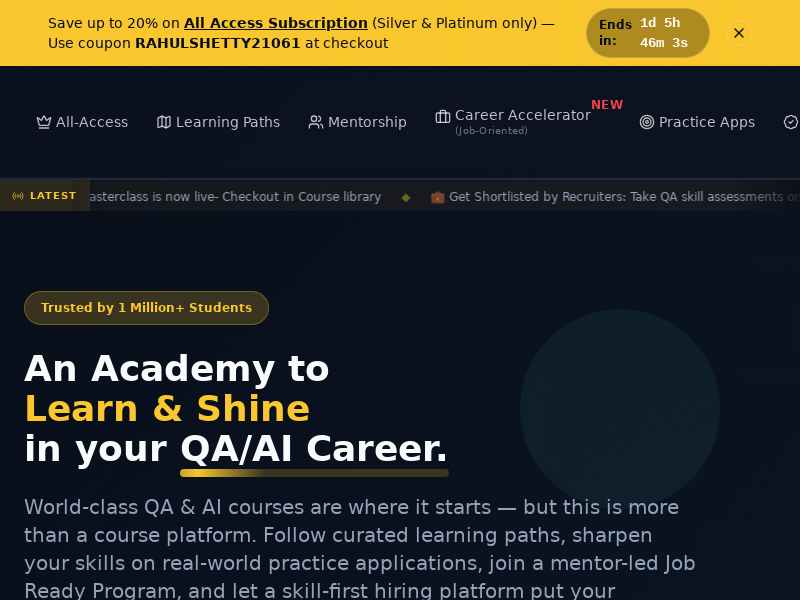